Tests clearing completed tasks using the 'Clear completed' button

Starting URL: https://todomvc.com/examples/react/dist/

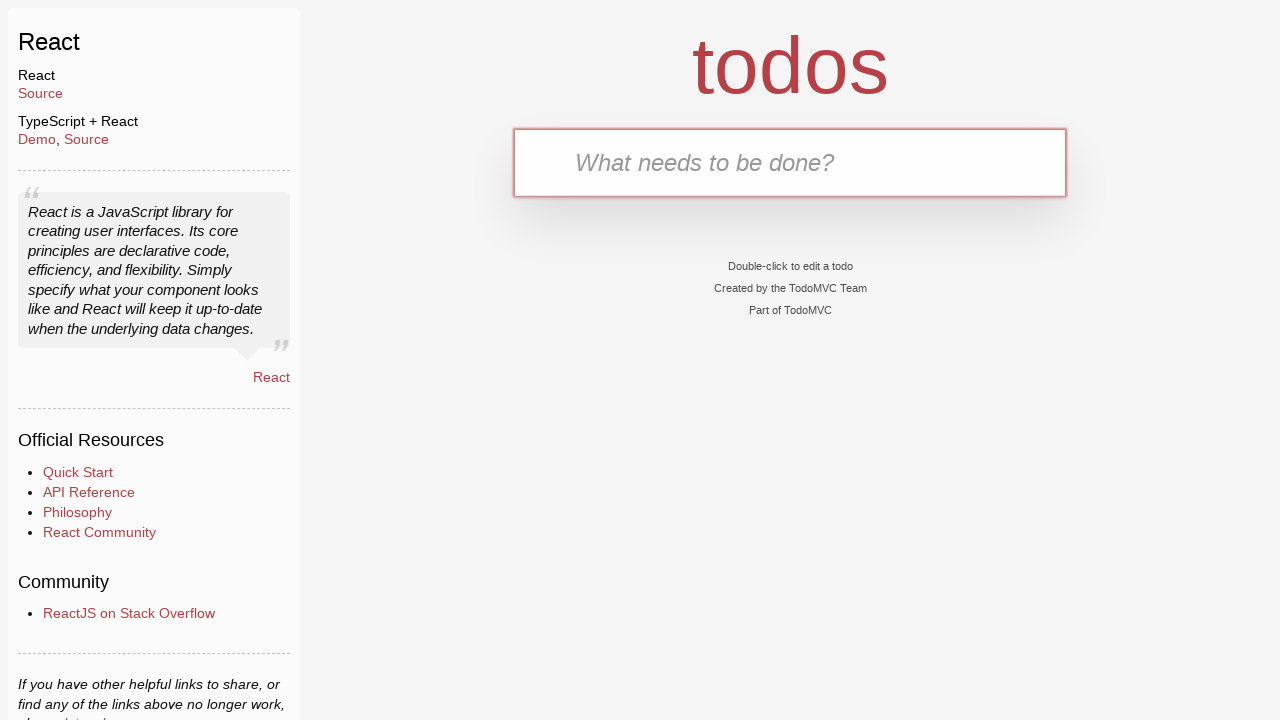

Filled new todo input field with 'taskName' on .new-todo
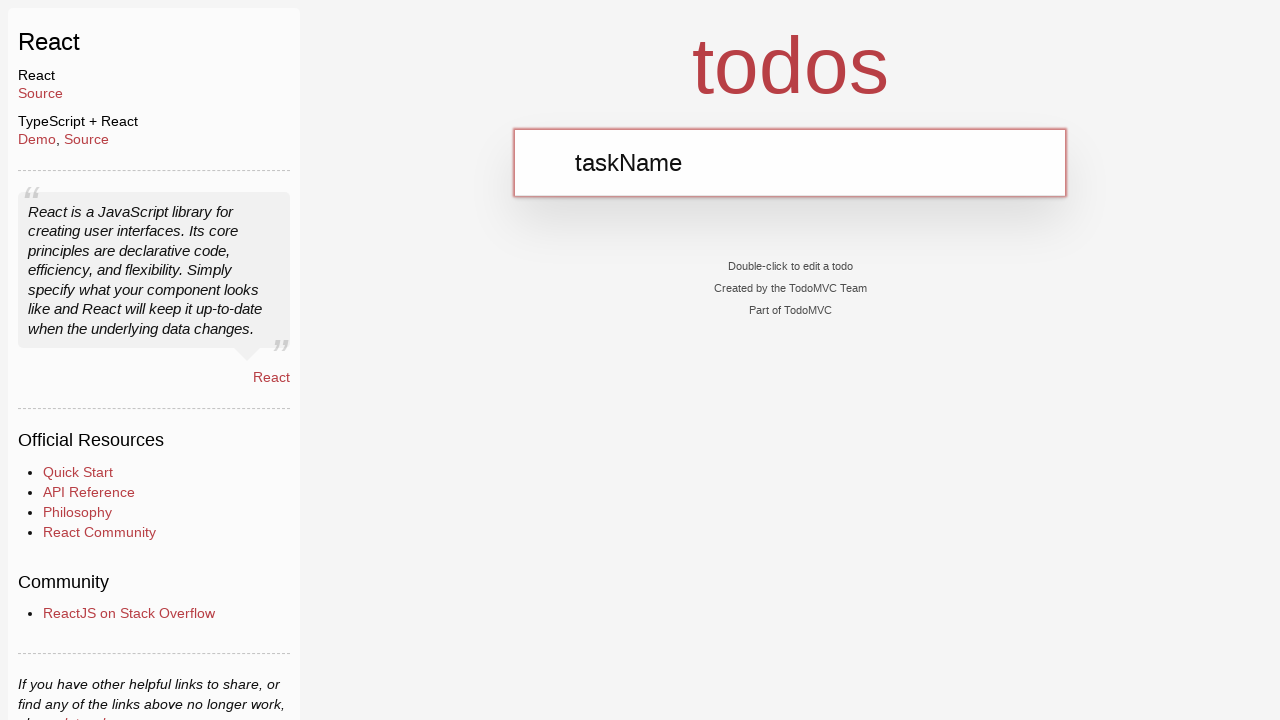

Pressed Enter to create the new task on .new-todo
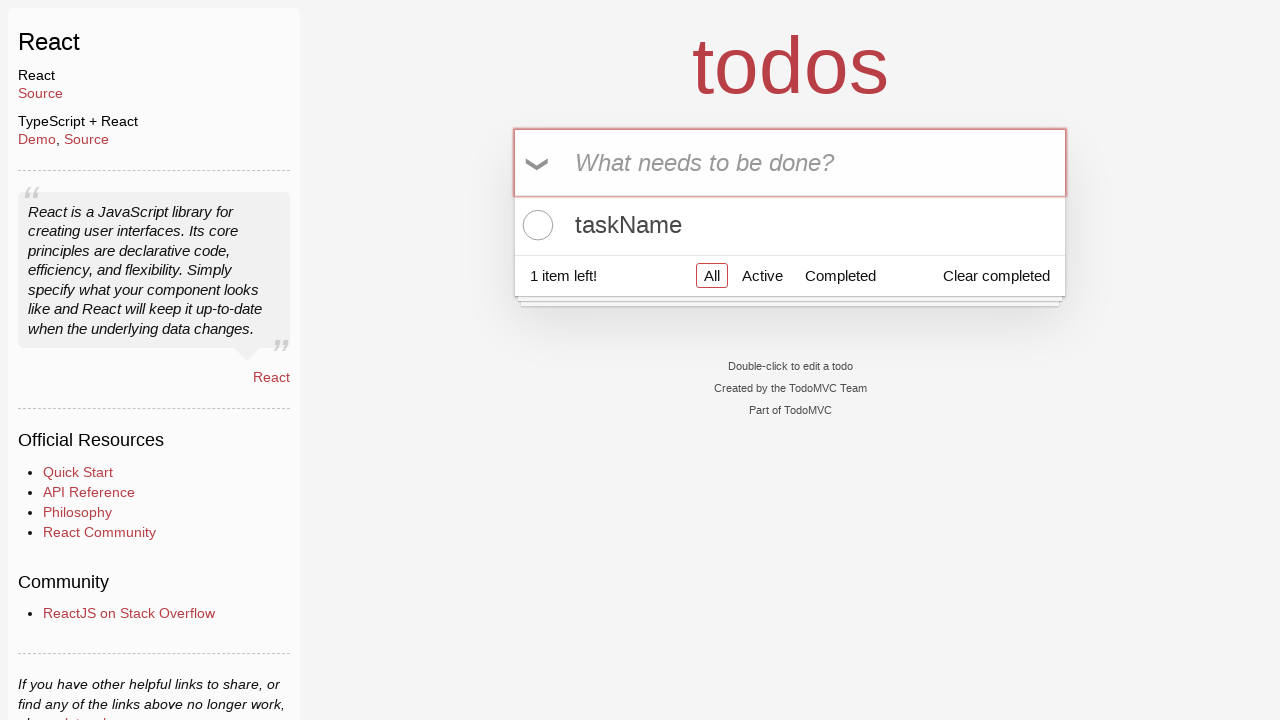

Clicked toggle checkbox to mark task as complete at (535, 225) on .todo-list .toggle
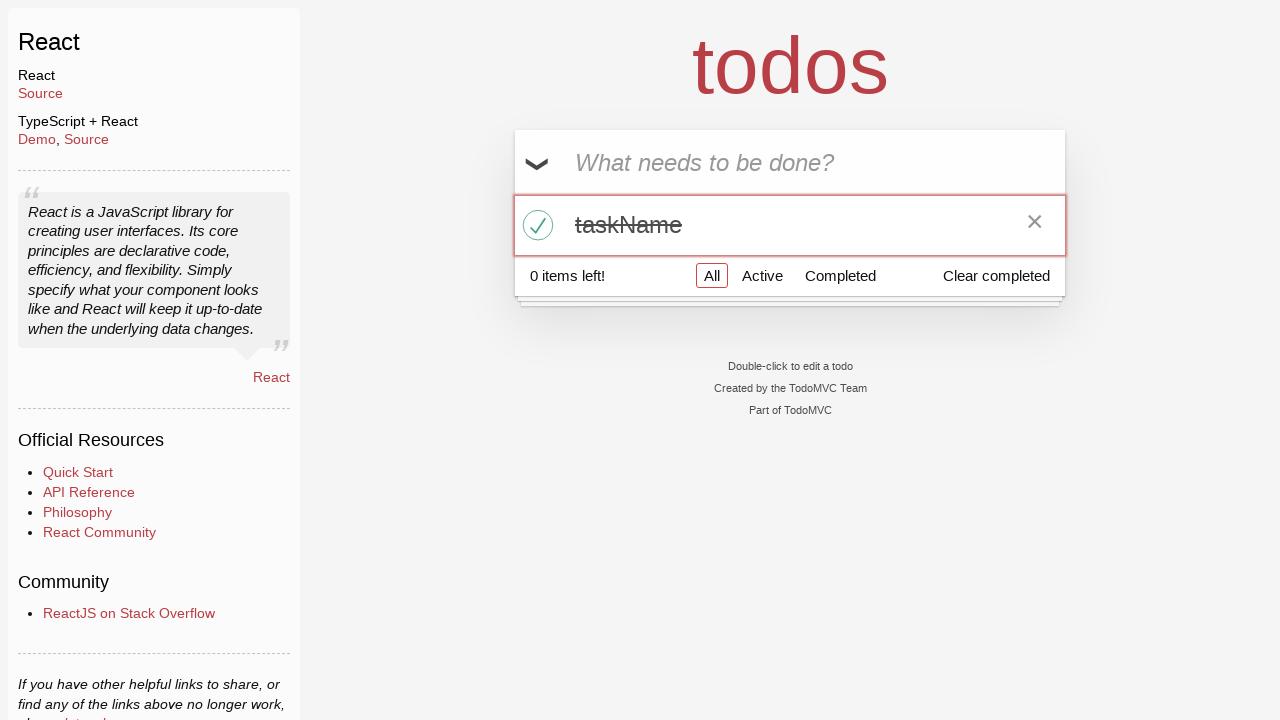

Clicked 'Clear completed' button to delete completed task at (996, 275) on .clear-completed
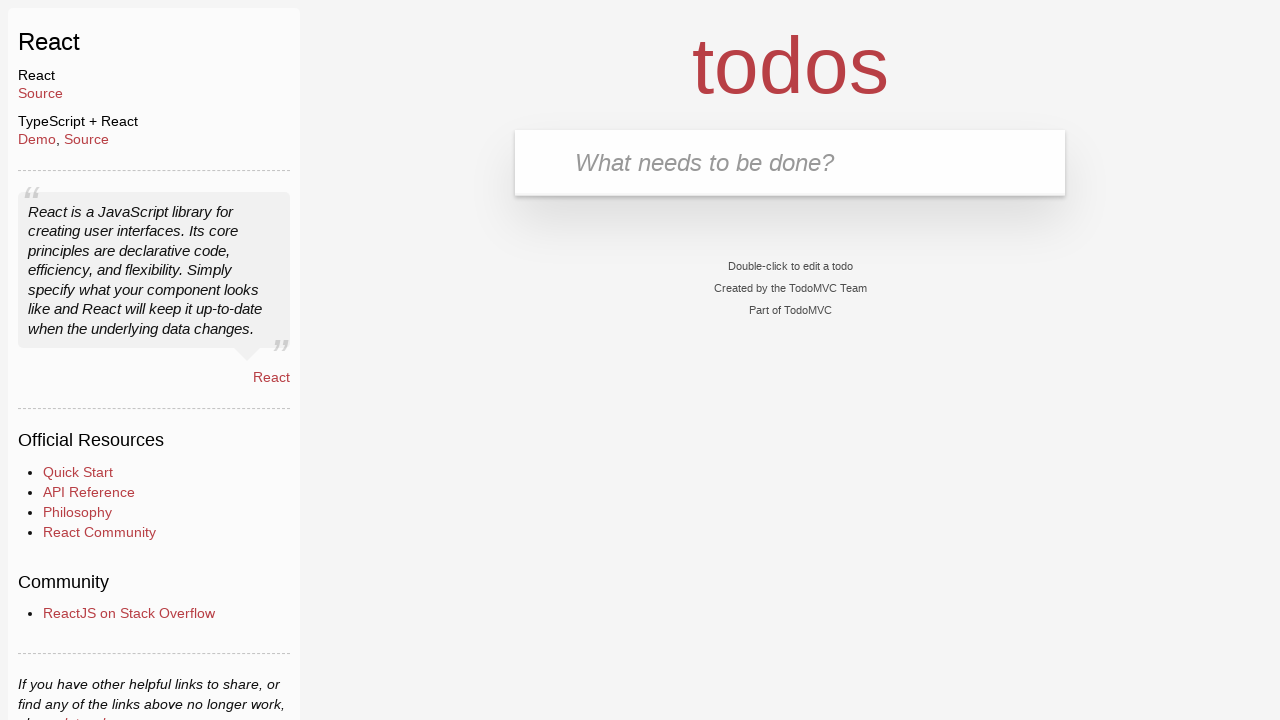

Verified that the completed task was deleted and is no longer visible
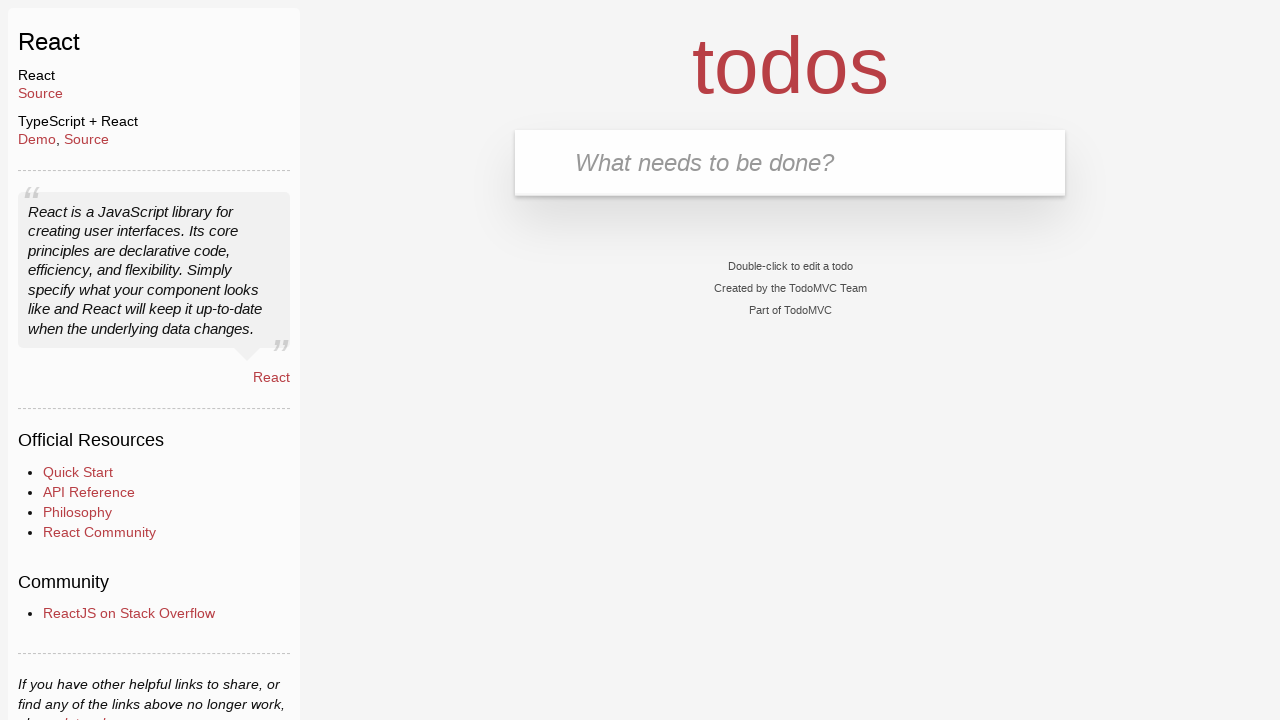

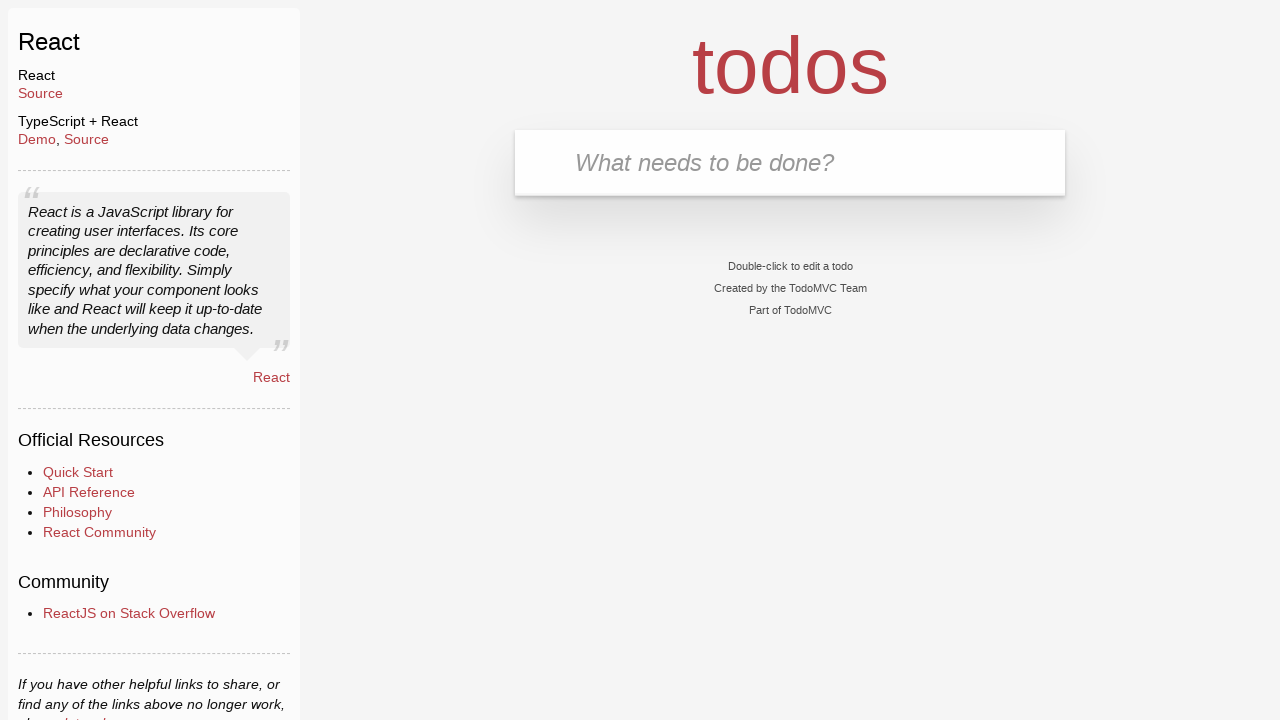